Solves a math problem by calculating a formula based on a value from the page, then fills the answer and submits a form with checkbox and radio button selections

Starting URL: https://suninjuly.github.io/math.html

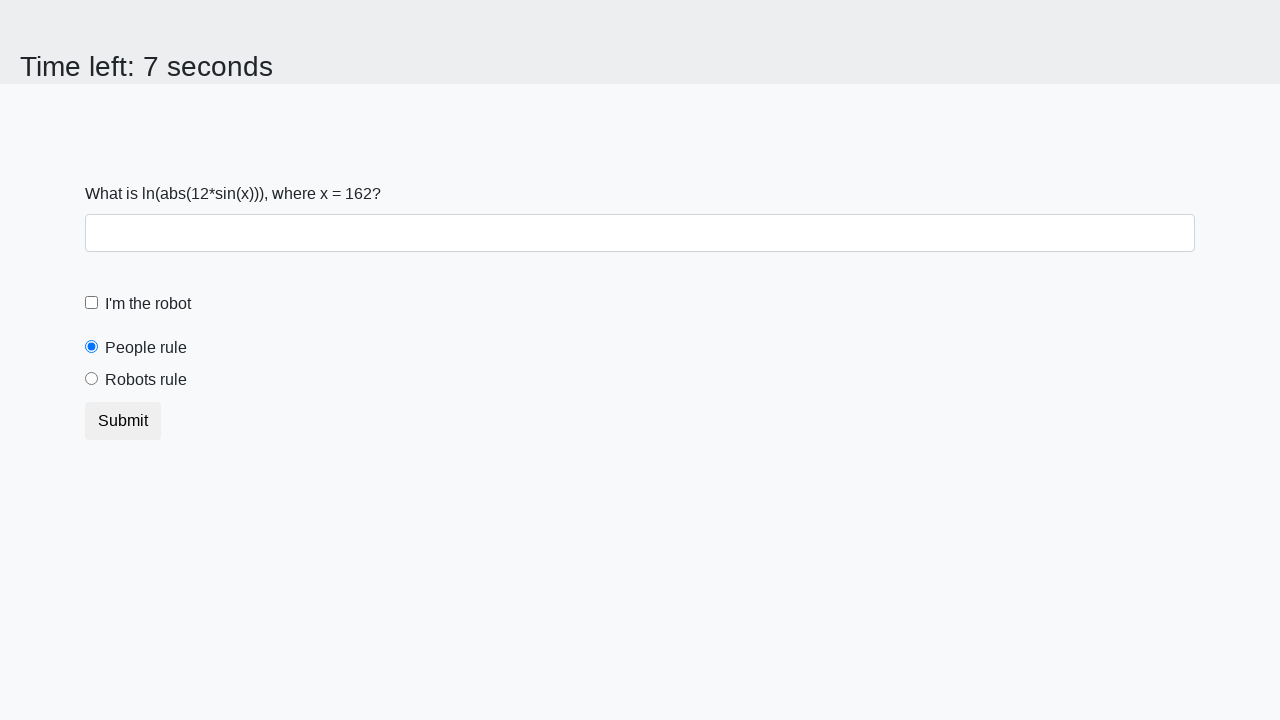

Located the input value element
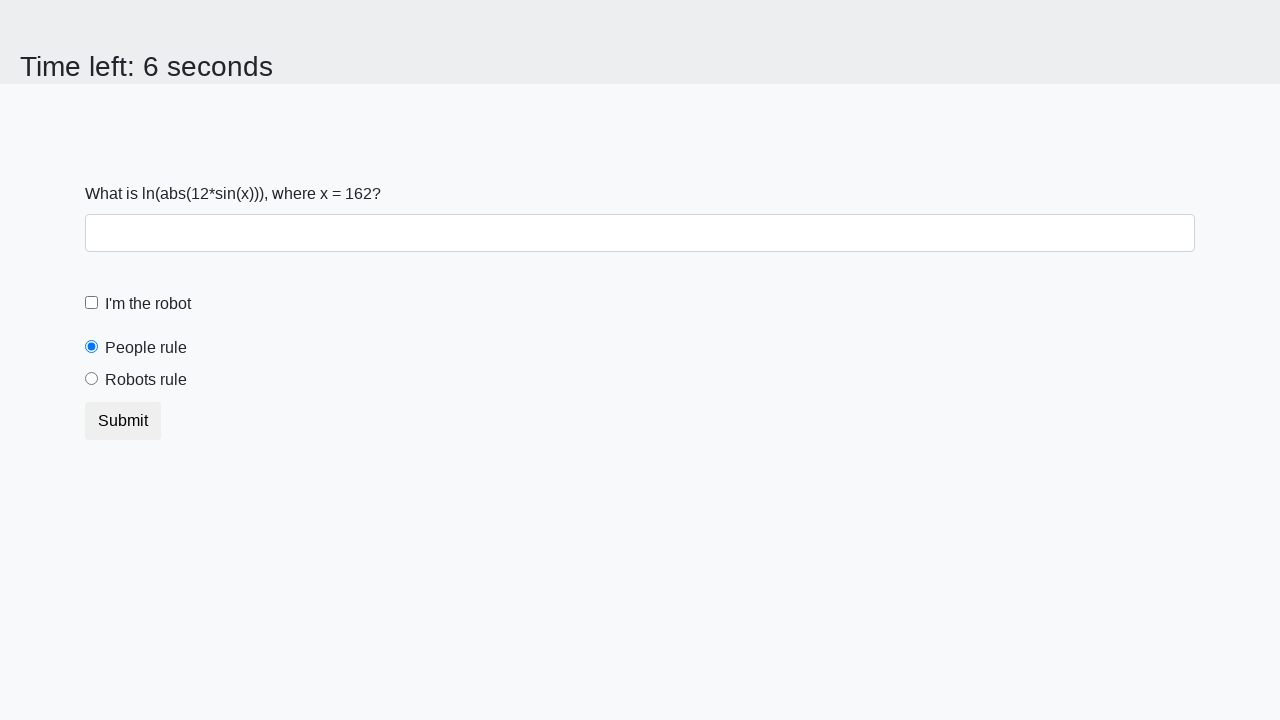

Extracted input value: 162
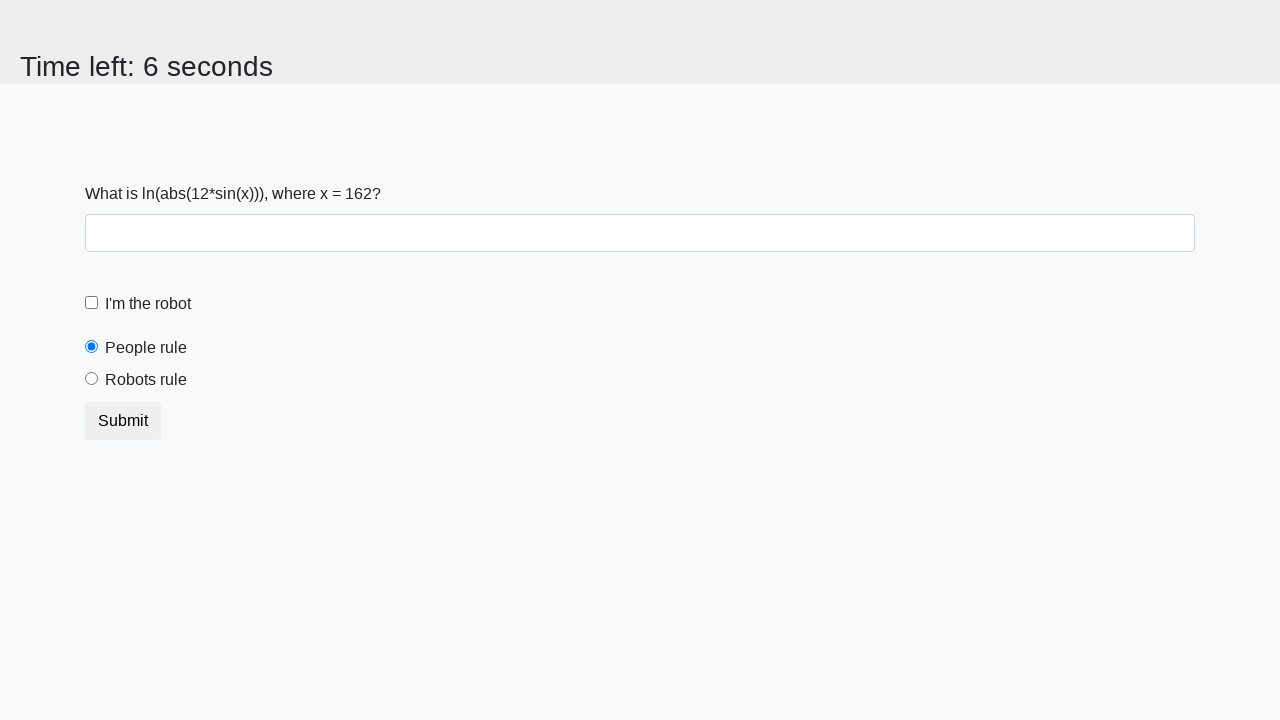

Calculated answer using formula: 2.463121416235488
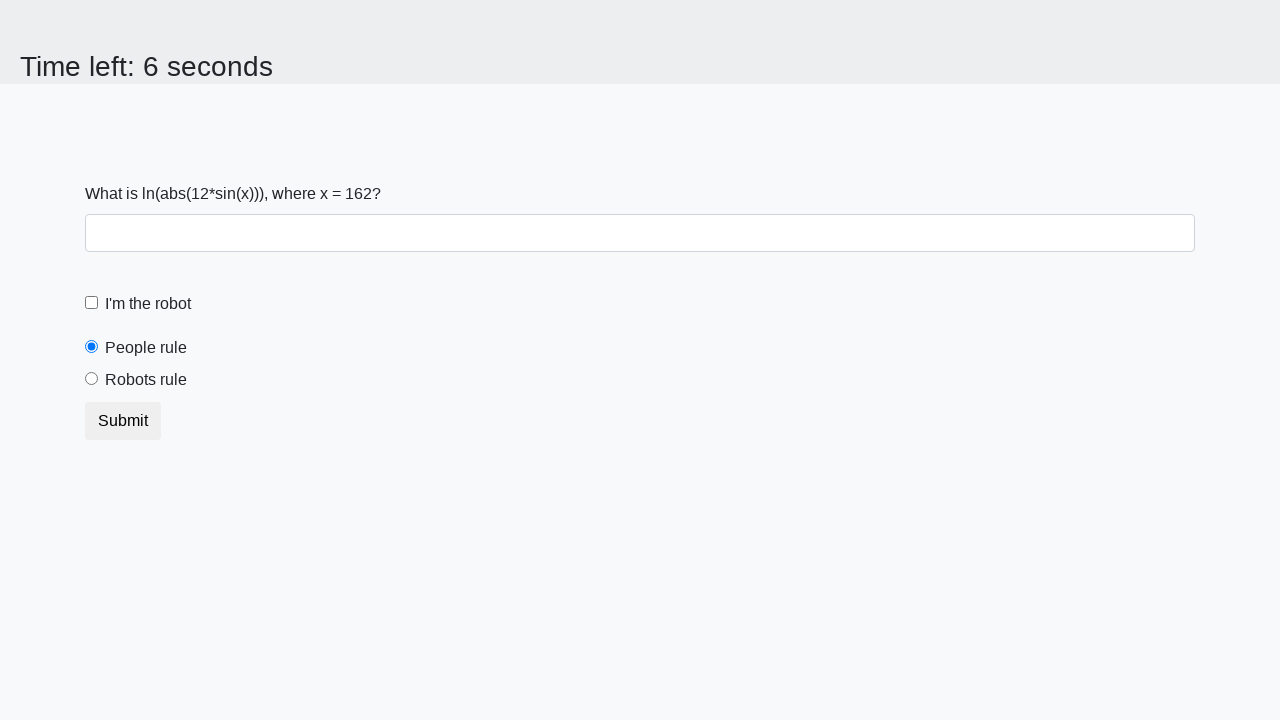

Filled answer field with calculated value on #answer
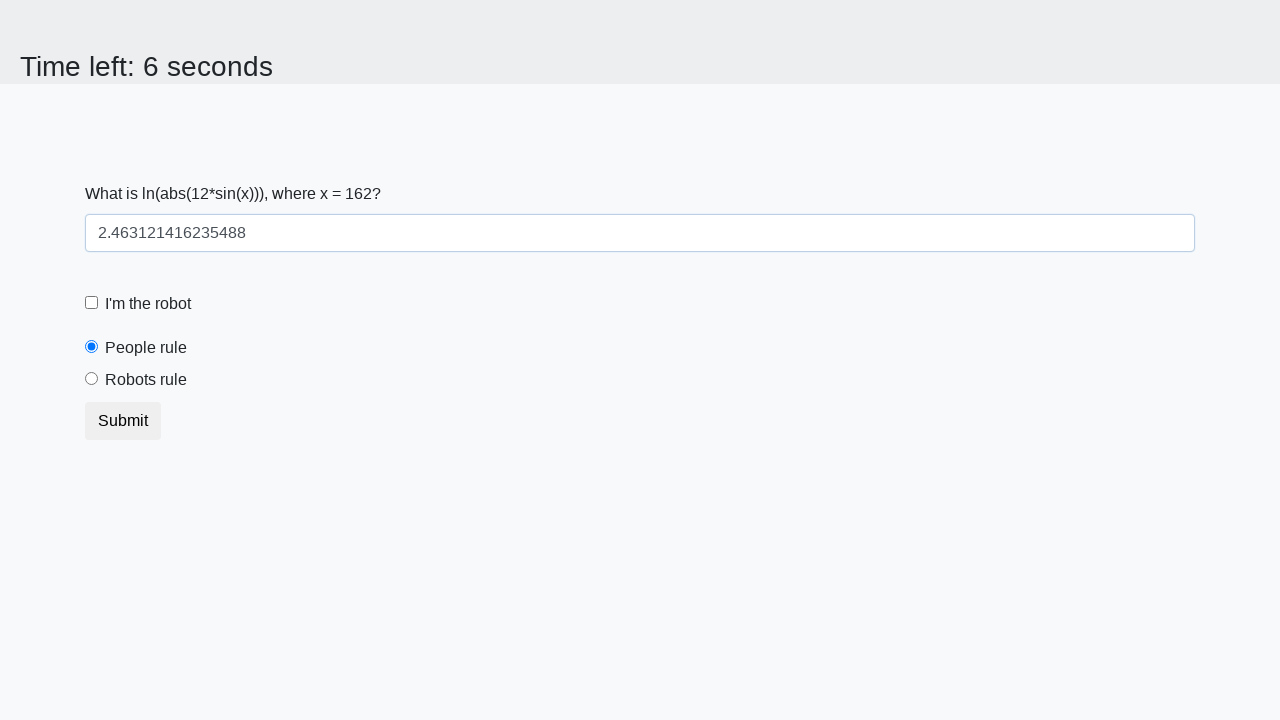

Checked the checkbox at (148, 304) on body > div > form > div.form-check.form-check-custom > label
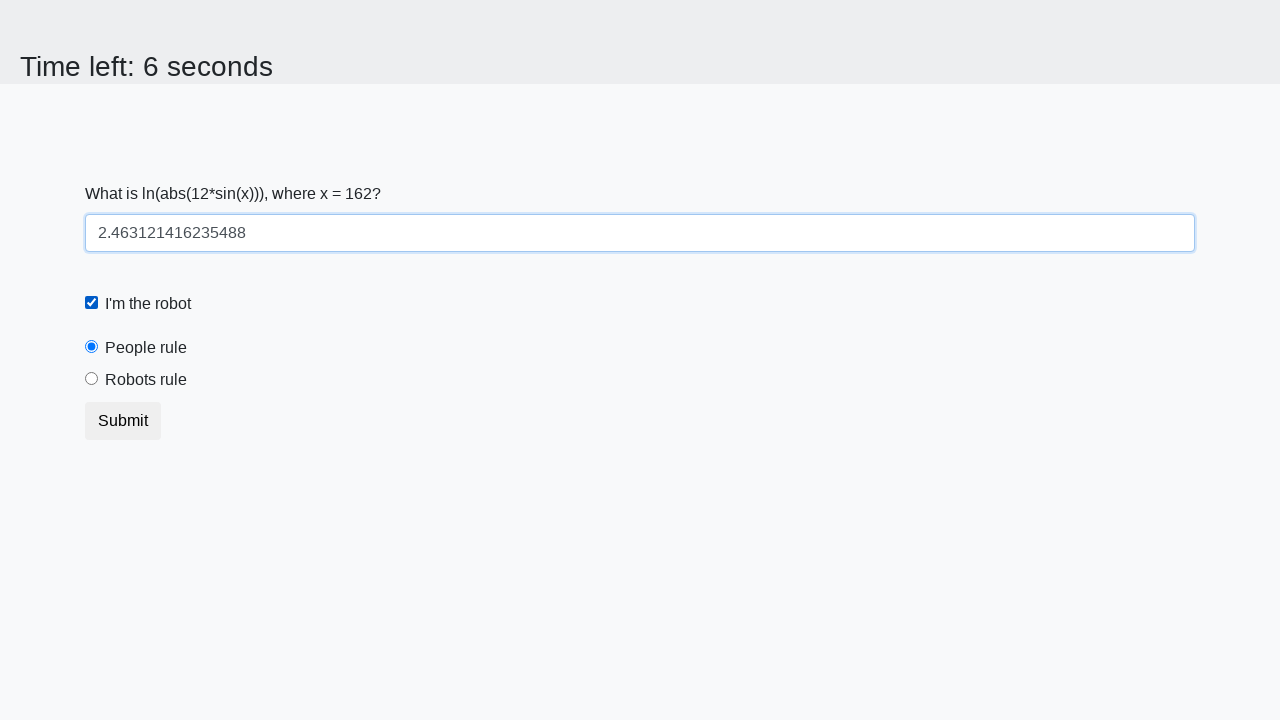

Selected the radio button at (146, 380) on body > div > form > div.form-check.form-radio-custom > label
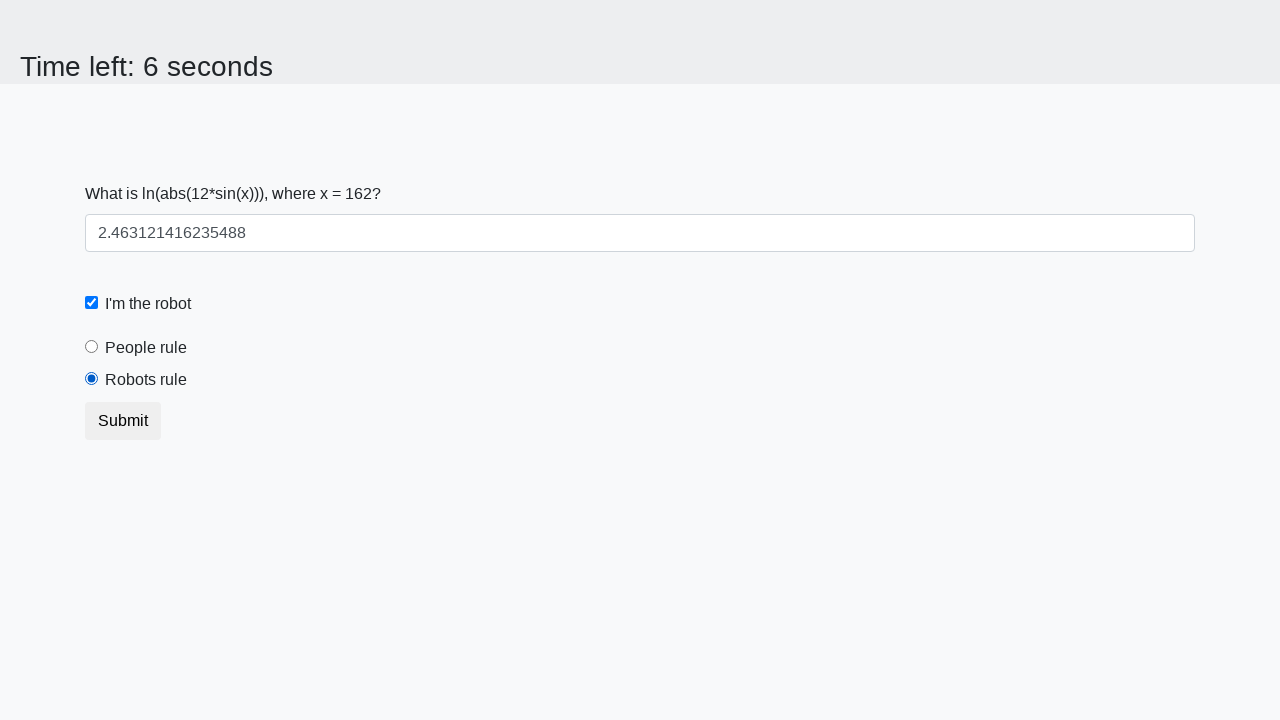

Submitted the form at (123, 421) on body > div > form > button
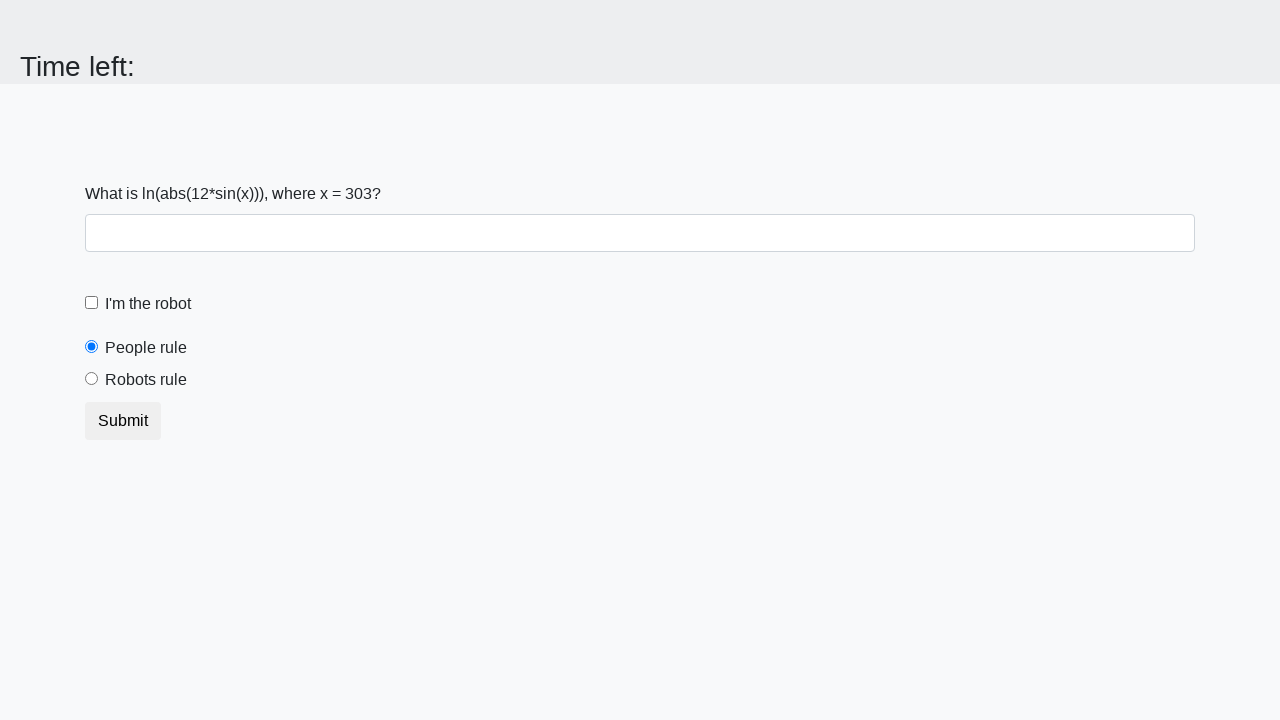

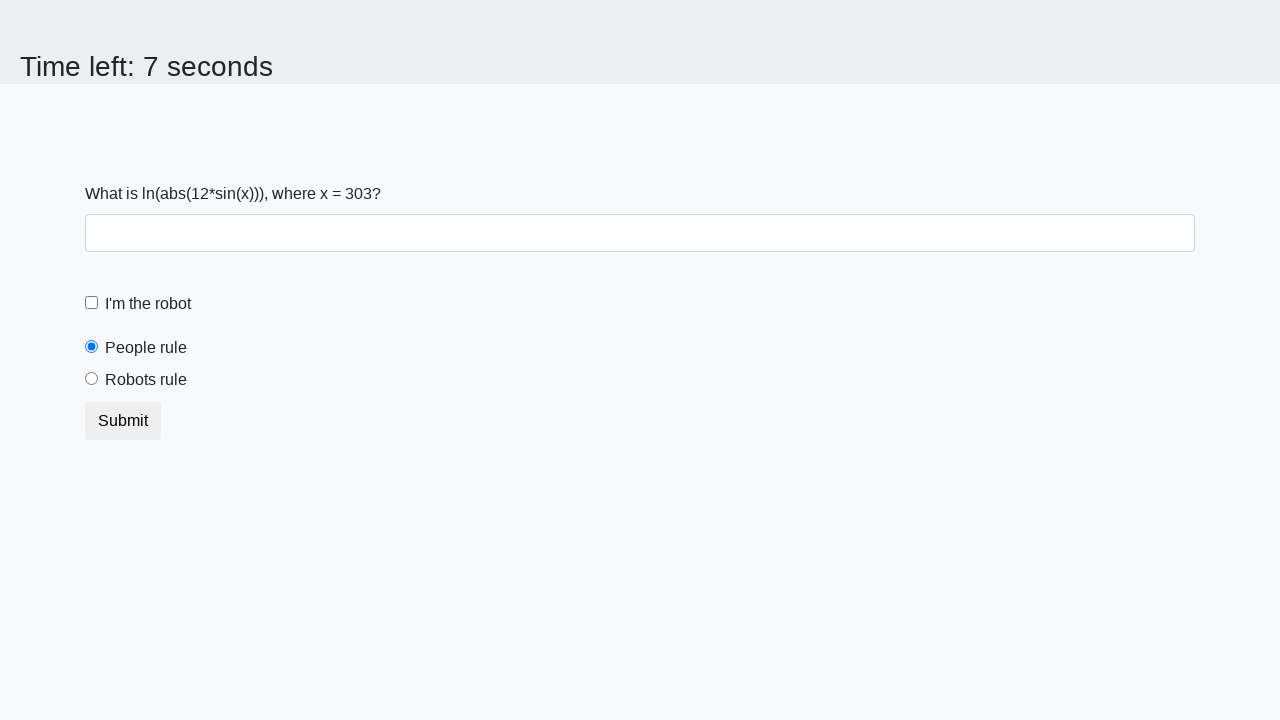